Tests right-click context menu functionality by right-clicking on a link and opening it in a new window

Starting URL: https://practice.cydeo.com/

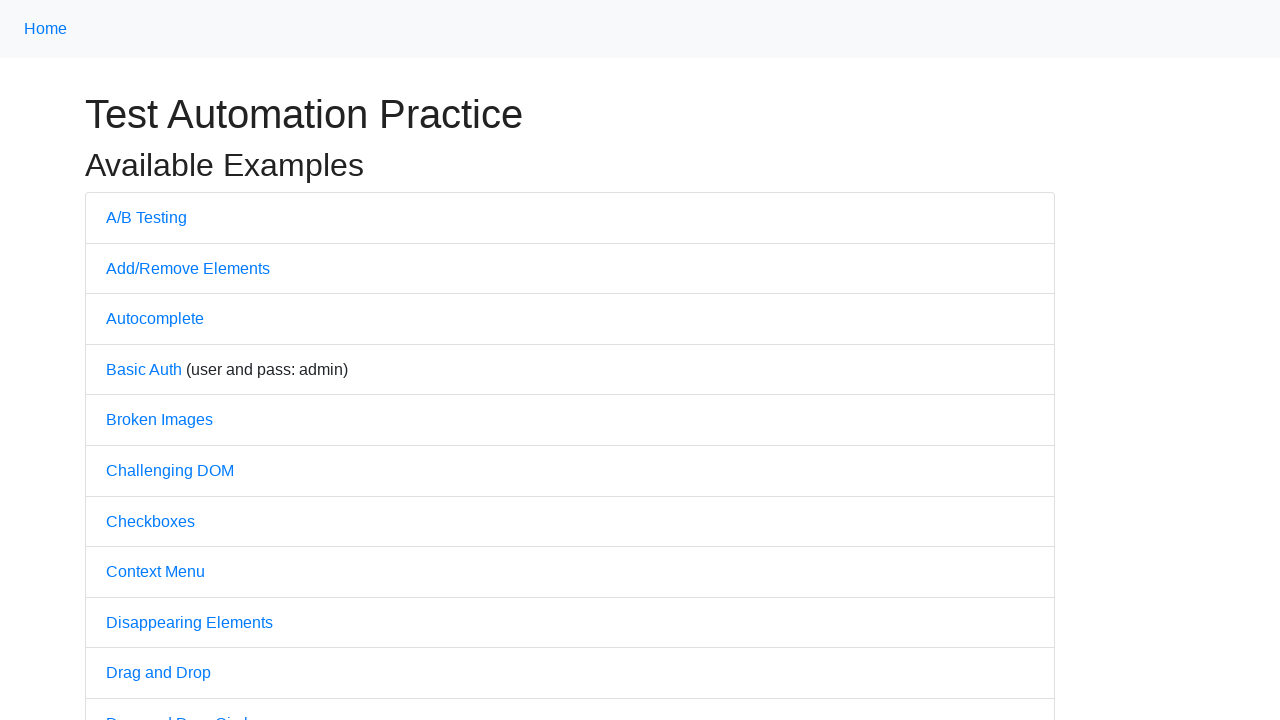

Located A/B Testing link on the page
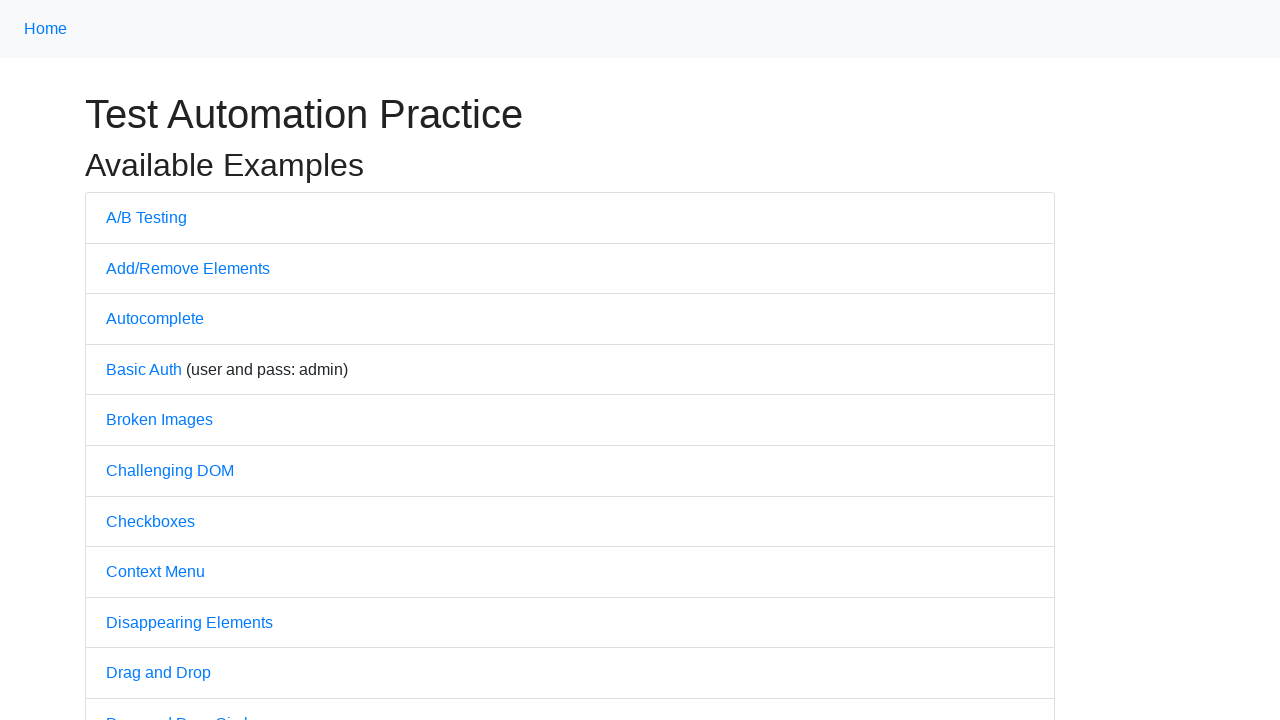

Right-clicked on A/B Testing link to open context menu at (146, 217) on text=A/B Testing
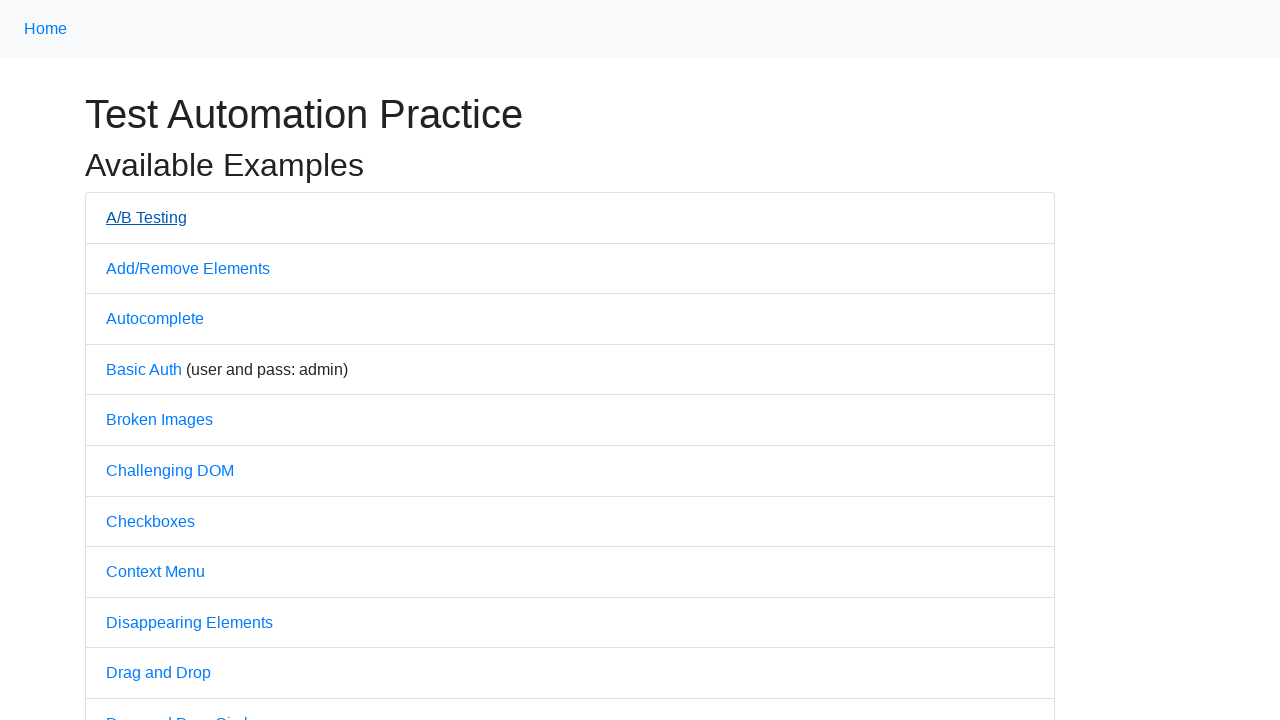

Pressed ArrowDown in context menu
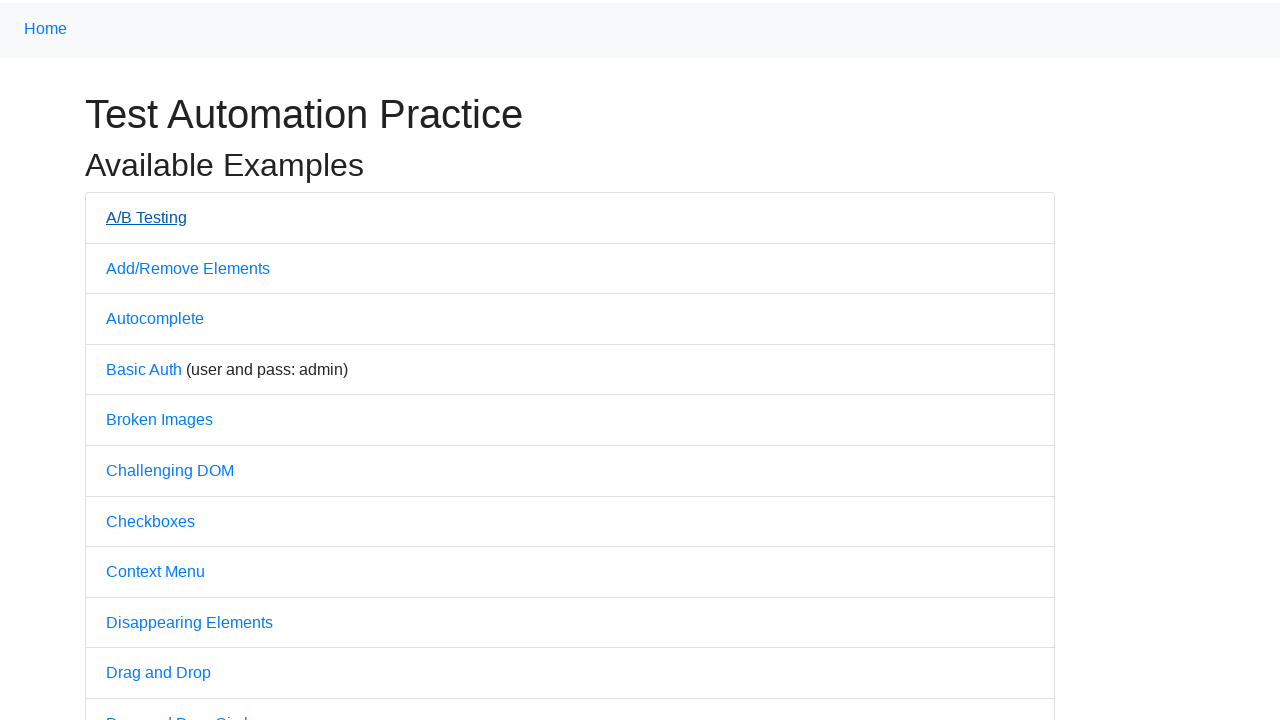

Pressed ArrowDown again in context menu
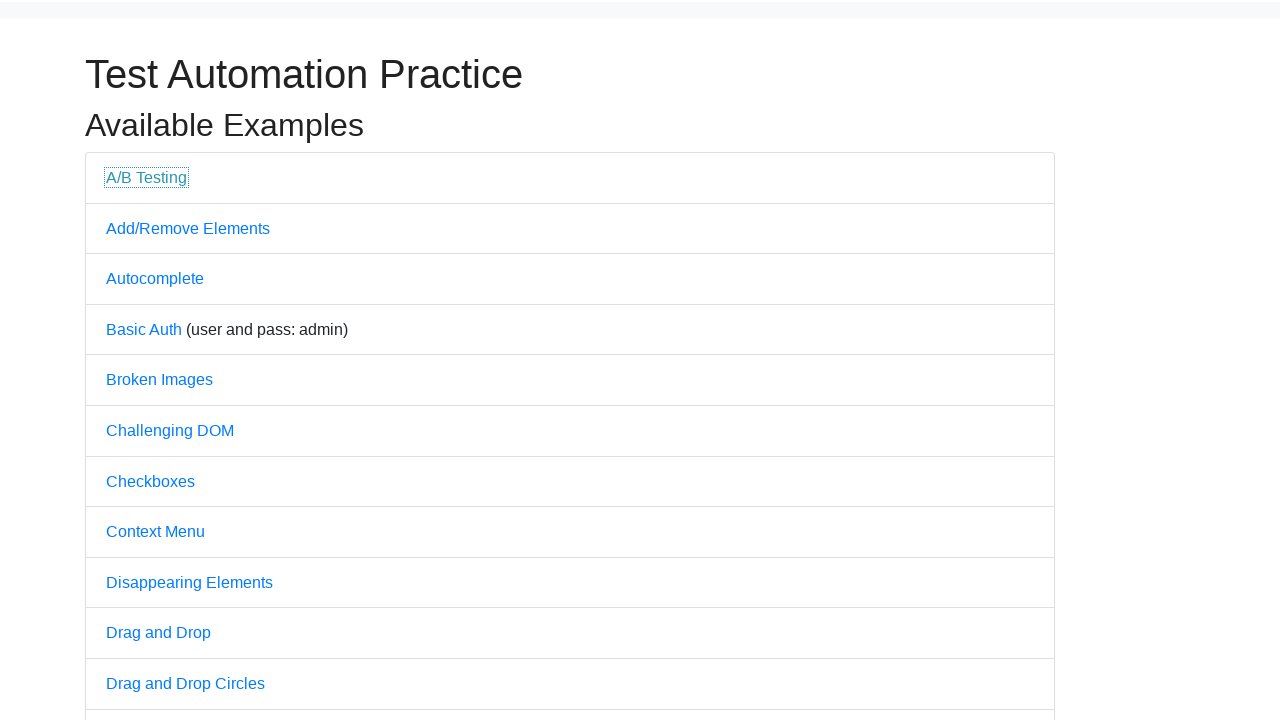

Pressed Enter to select context menu option (open in new window)
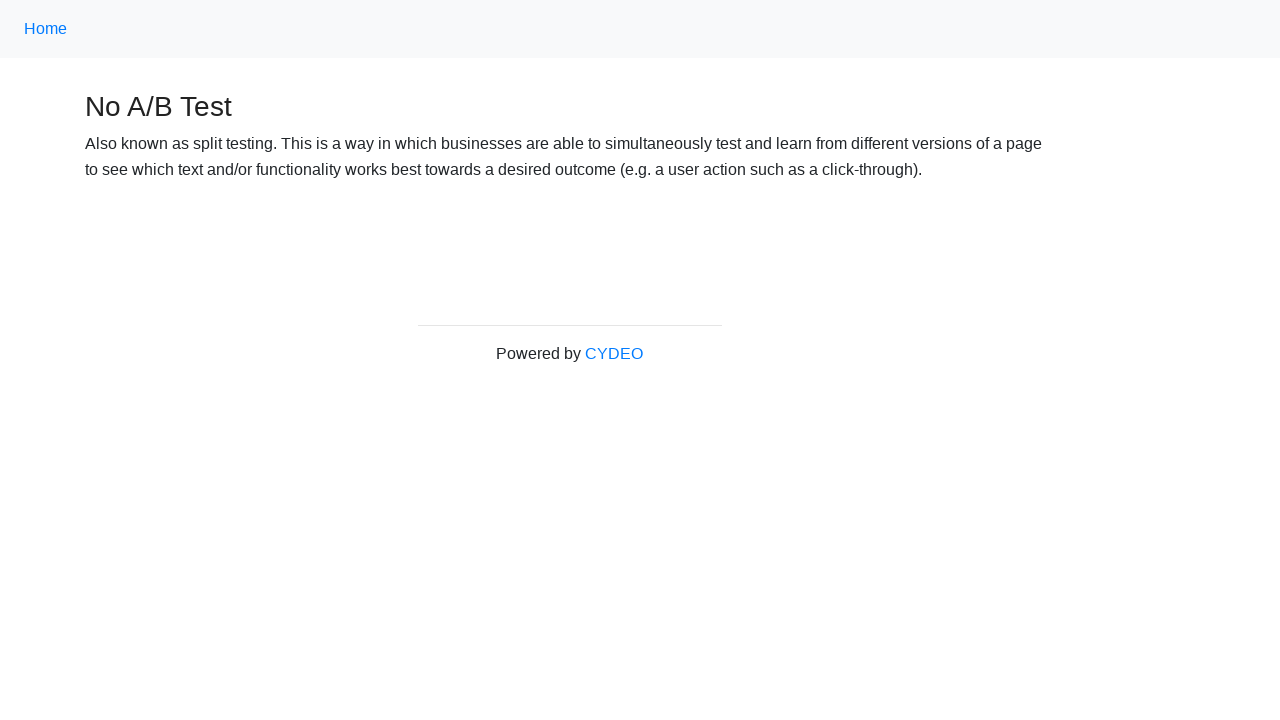

Waited for page to load after selecting context menu option
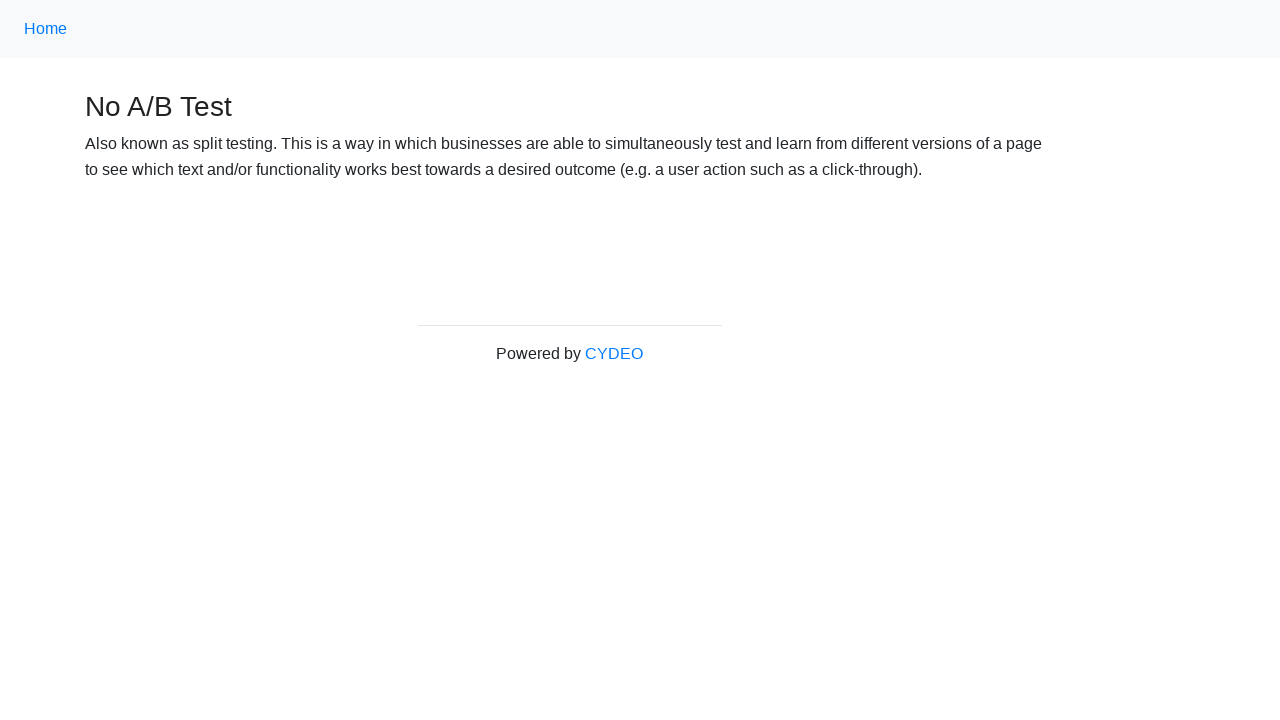

Verified page title is 'No A/B Test'
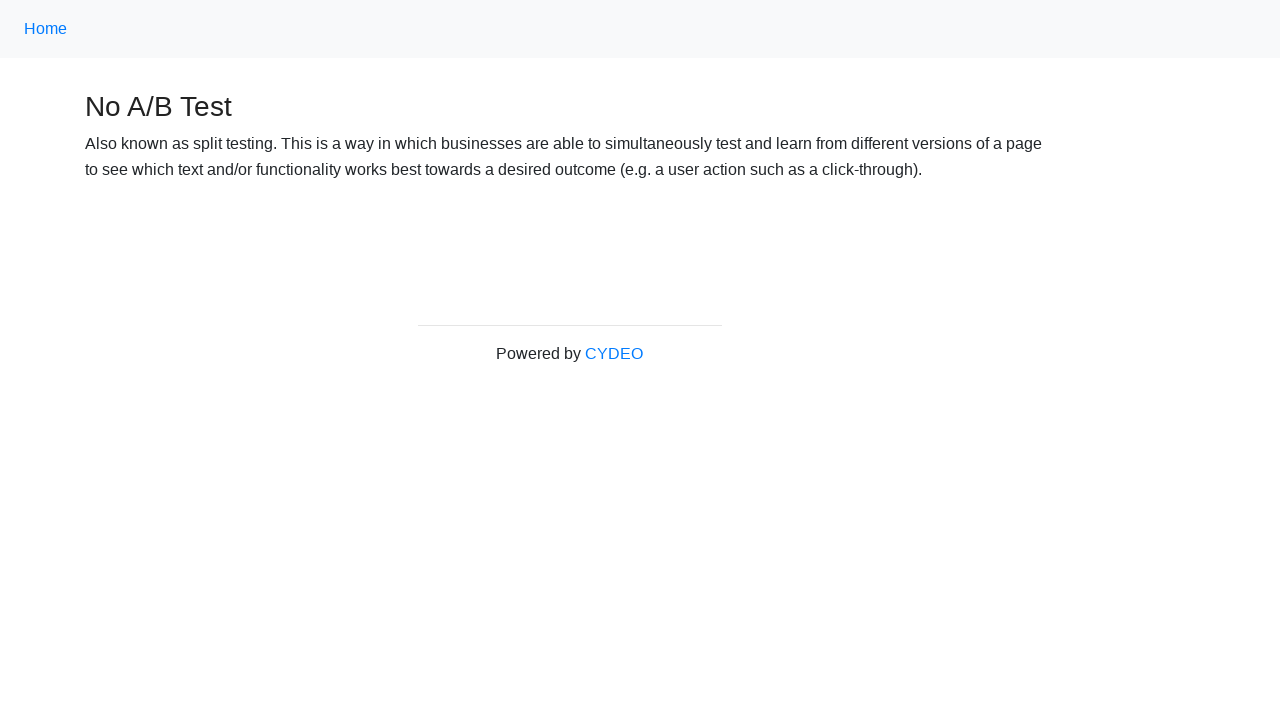

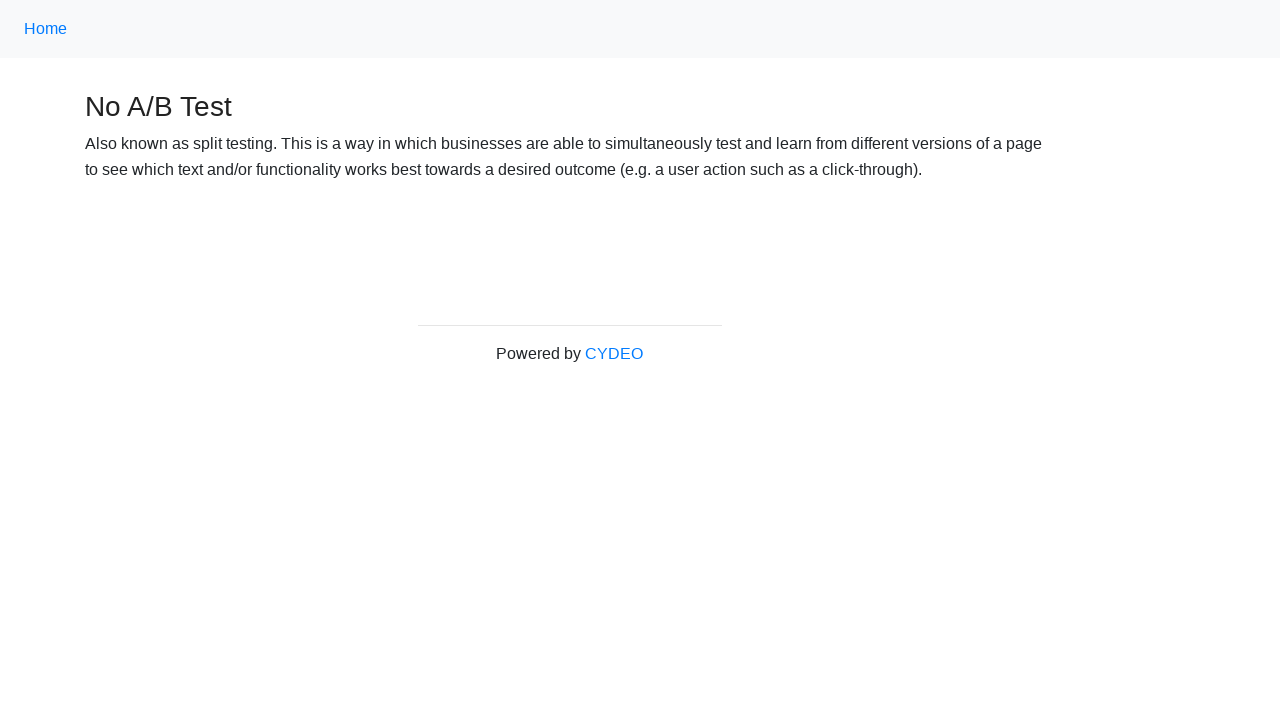